Tests hover functionality by navigating to the Hovers page, hovering over an element to reveal hidden user information, and verifying the username is displayed correctly.

Starting URL: https://the-internet.herokuapp.com/

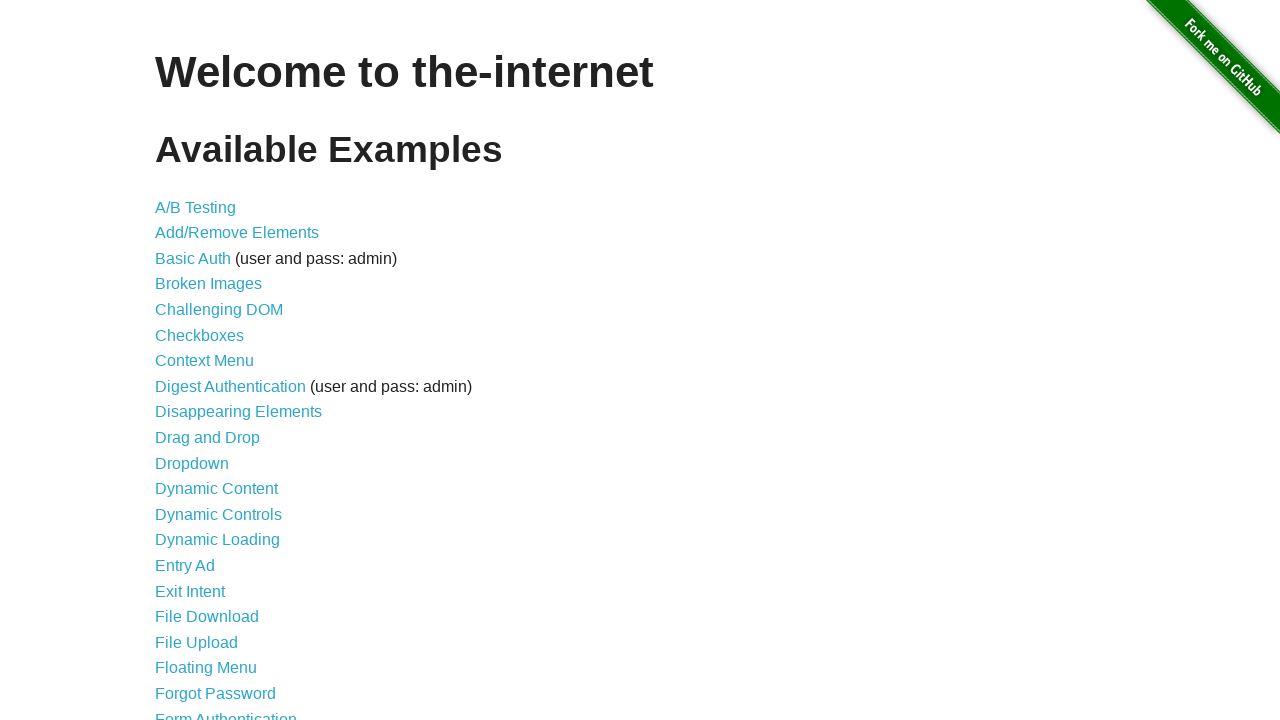

Clicked on 'Hovers' link to navigate to the hovers page at (180, 360) on text=Hovers
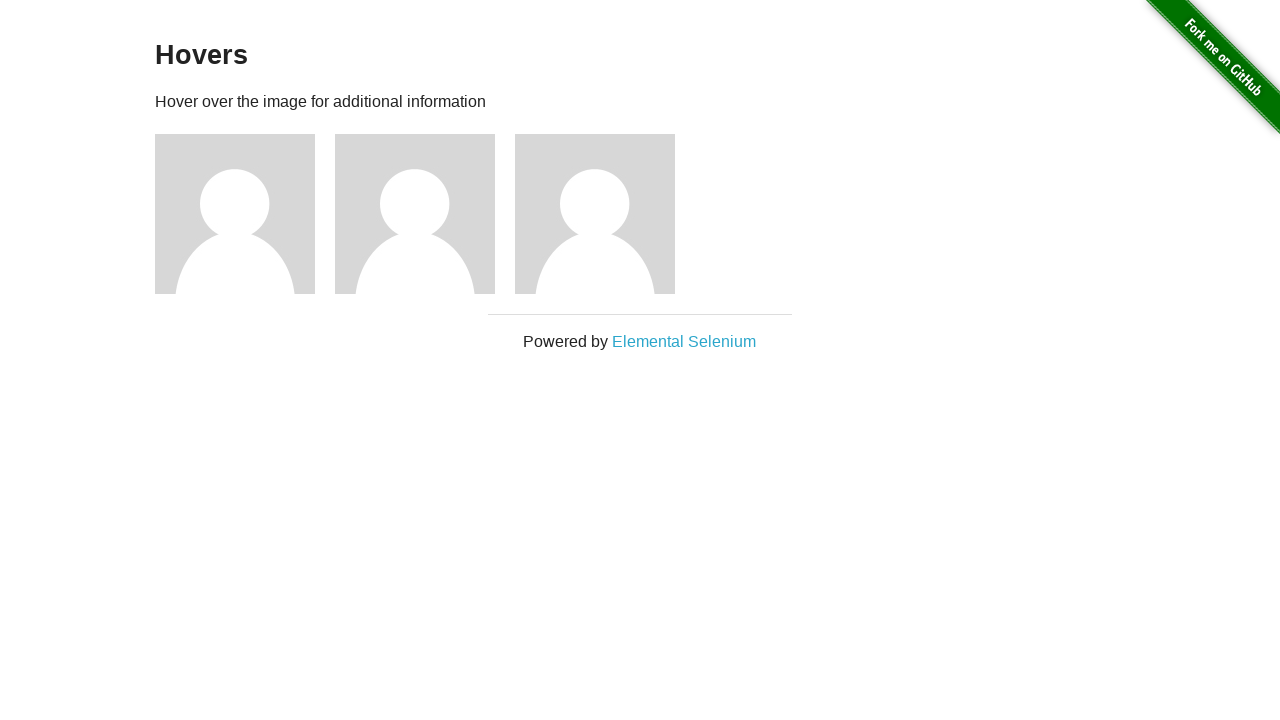

Hovers page heading is visible
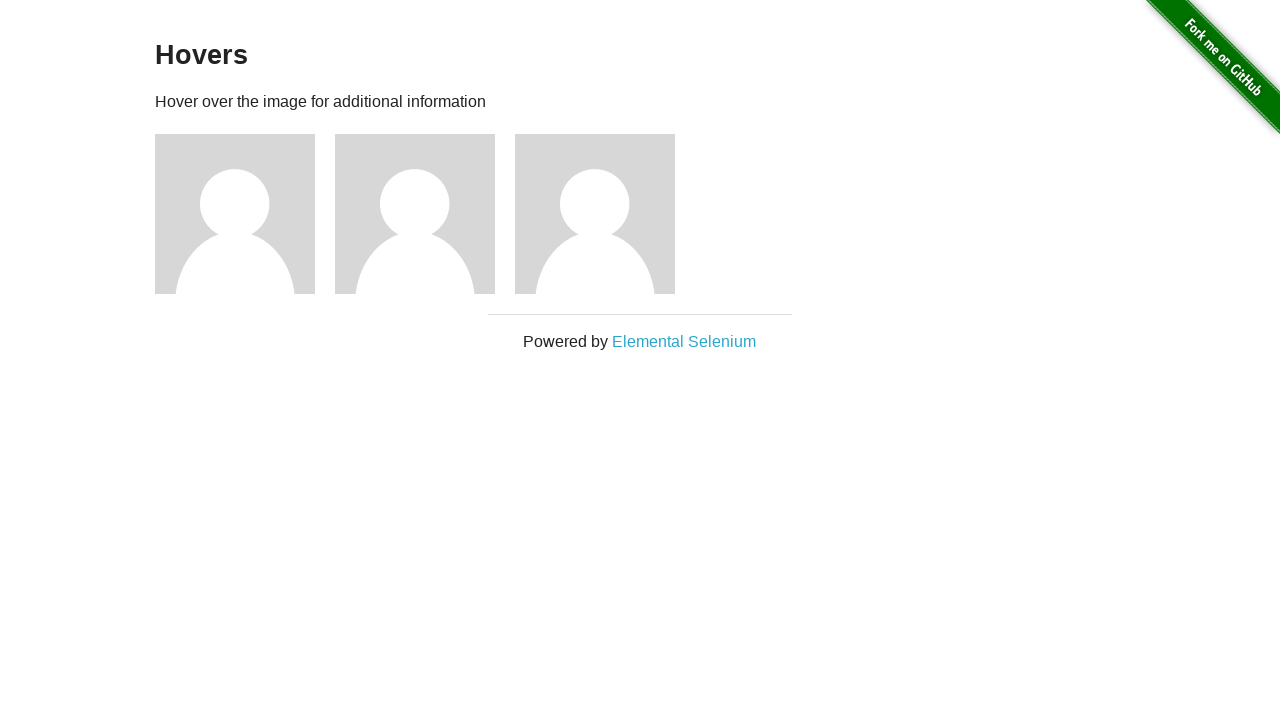

Hovered over the second user element to reveal hidden content at (425, 214) on xpath=//*[@class='example']/div[2]
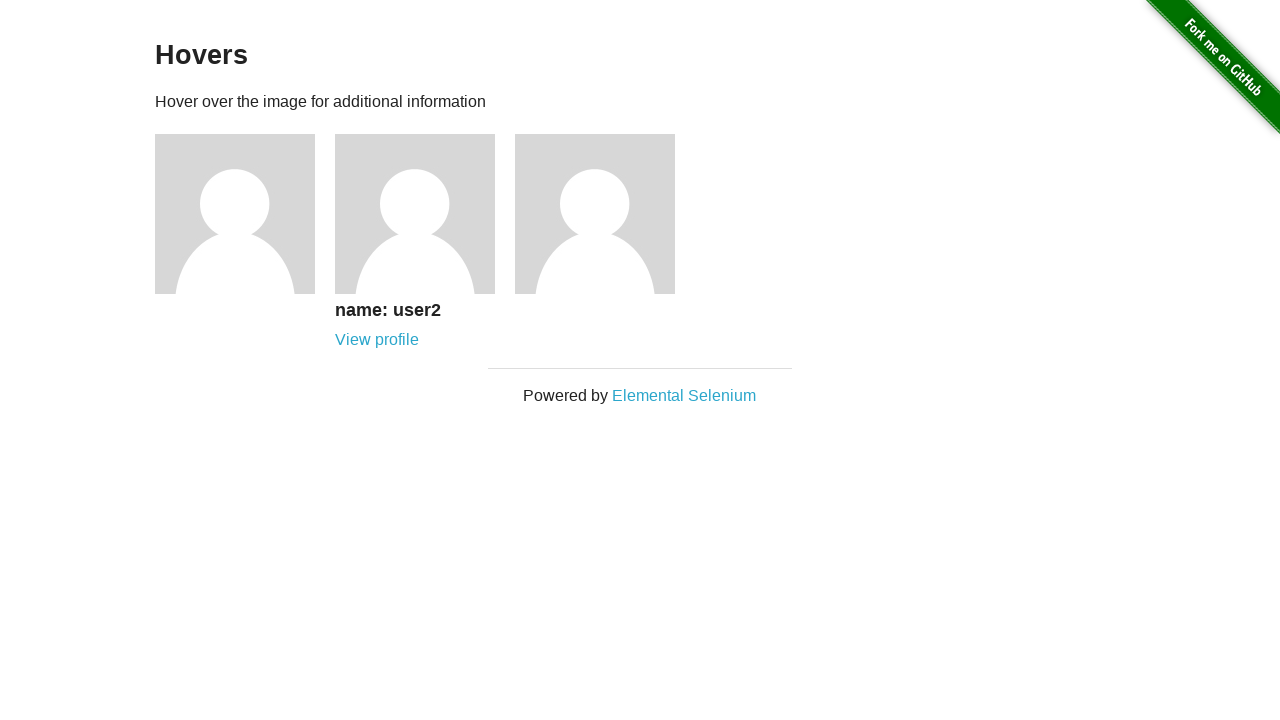

Hidden username 'name: user2' is now visible after hover
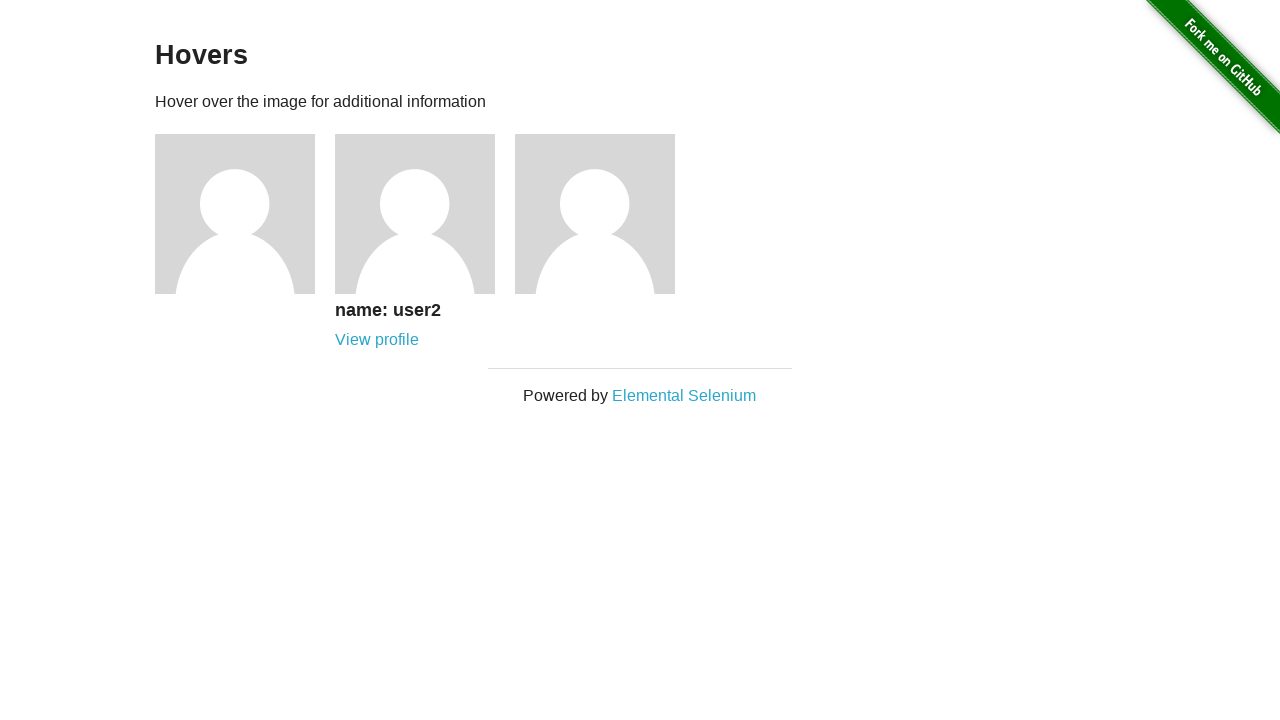

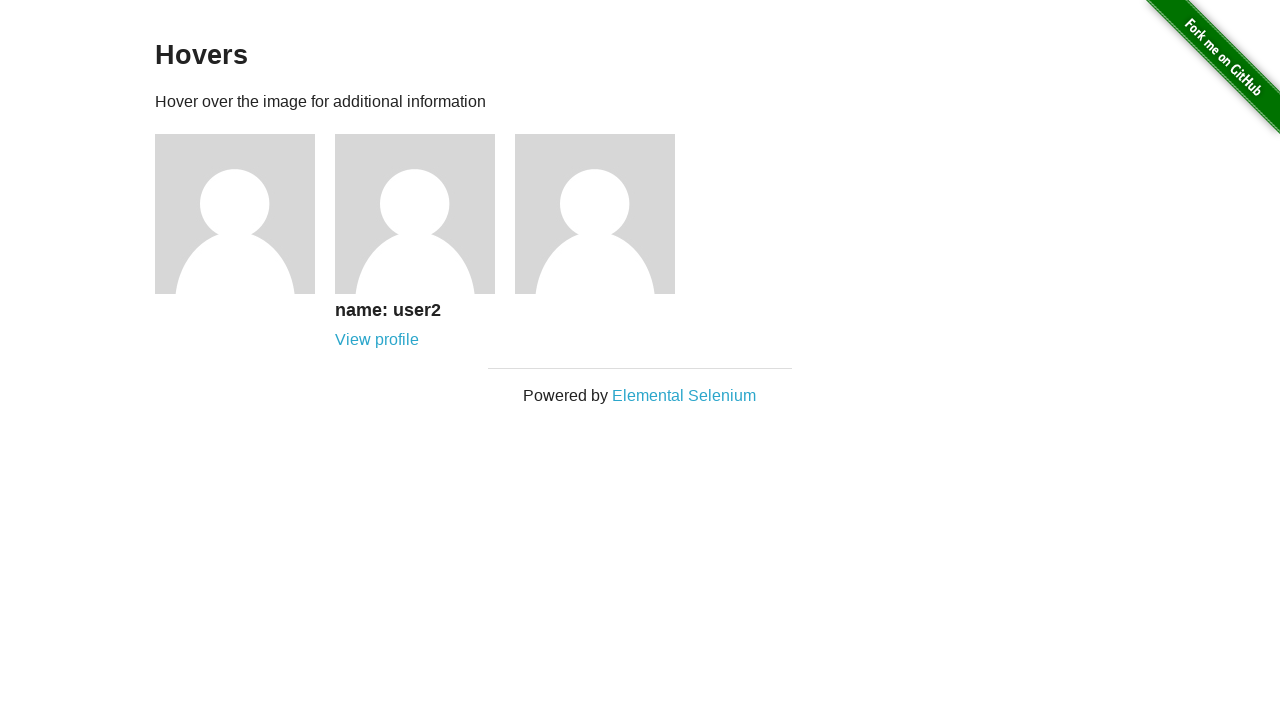